Tests JavaScript prompt alert functionality by clicking the prompt button, entering text into the prompt dialog, and accepting it

Starting URL: https://the-internet.herokuapp.com/javascript_alerts

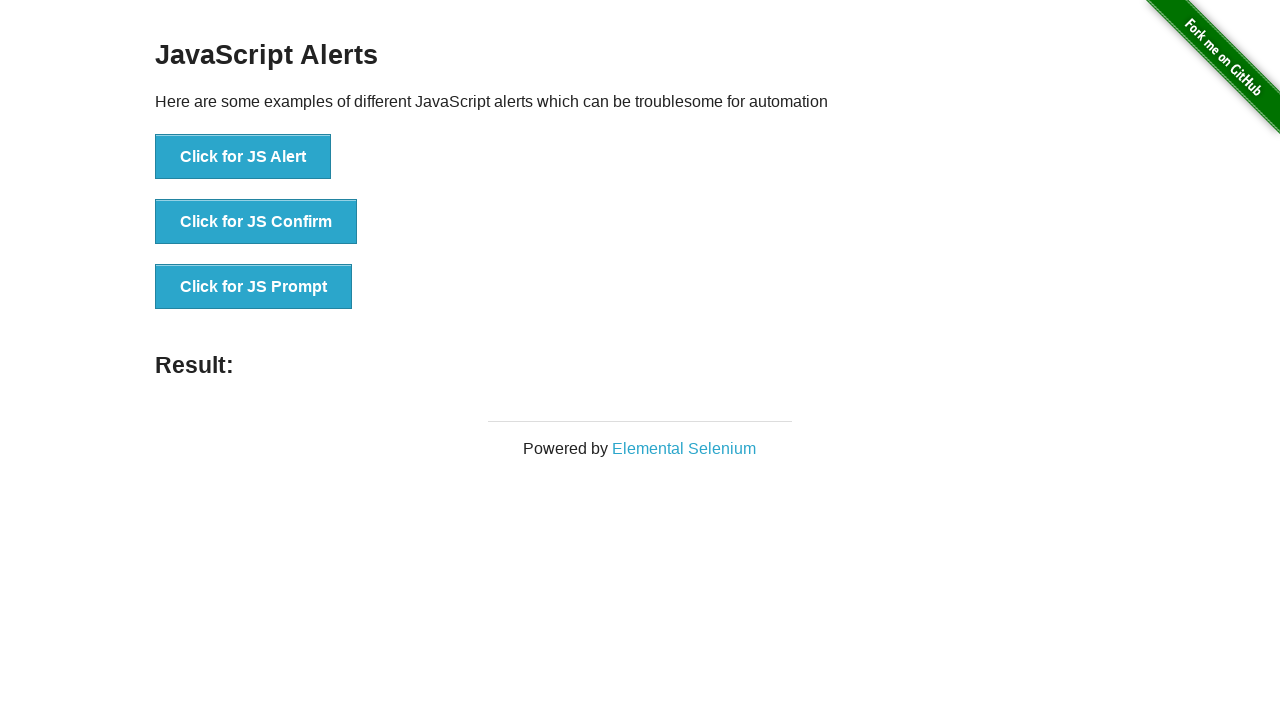

Clicked the 'Click for JS Prompt' button at (254, 287) on xpath=//button[text()='Click for JS Prompt']
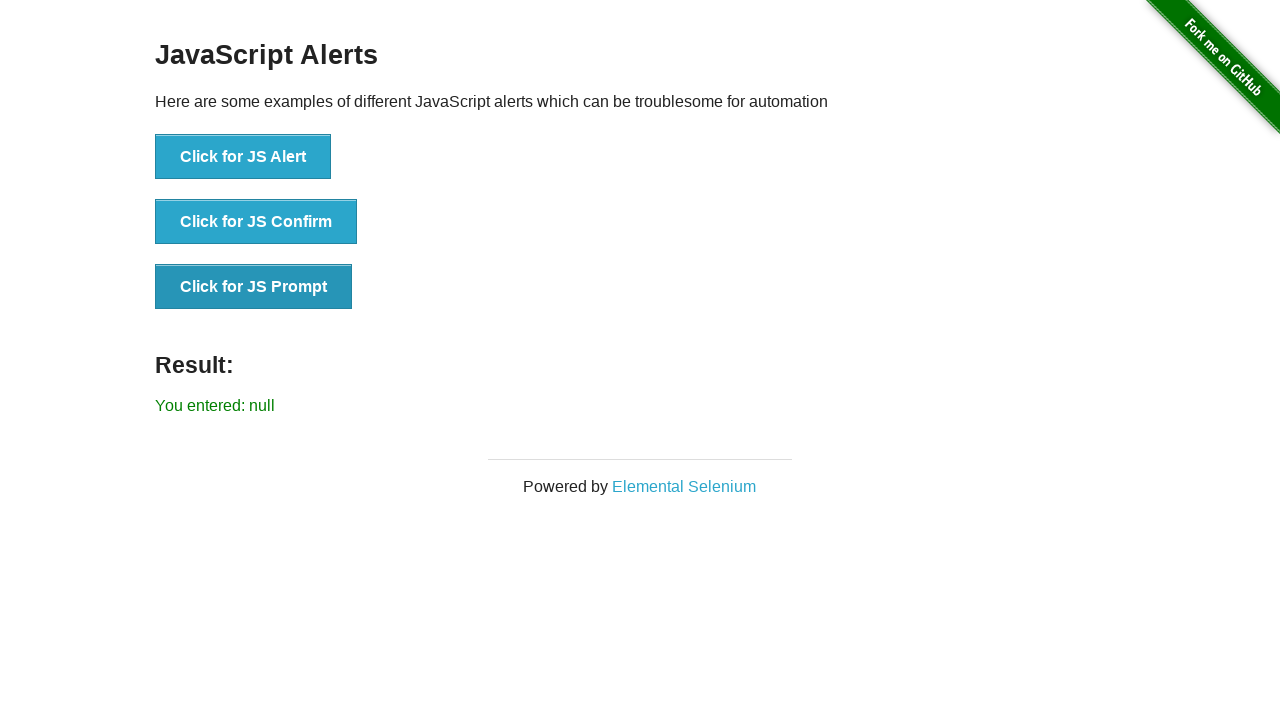

Set up dialog handler to accept prompt with text 'I am selenium learner'
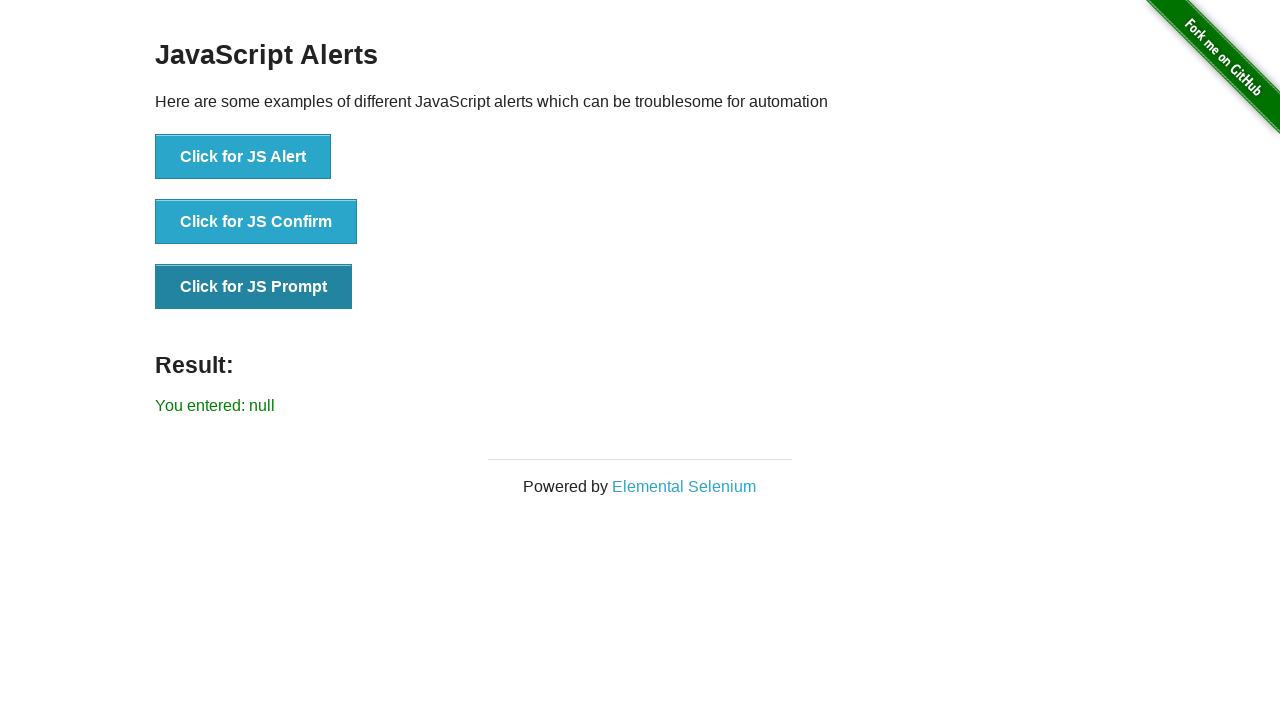

Clicked the 'Click for JS Prompt' button again to trigger the prompt dialog at (254, 287) on xpath=//button[text()='Click for JS Prompt']
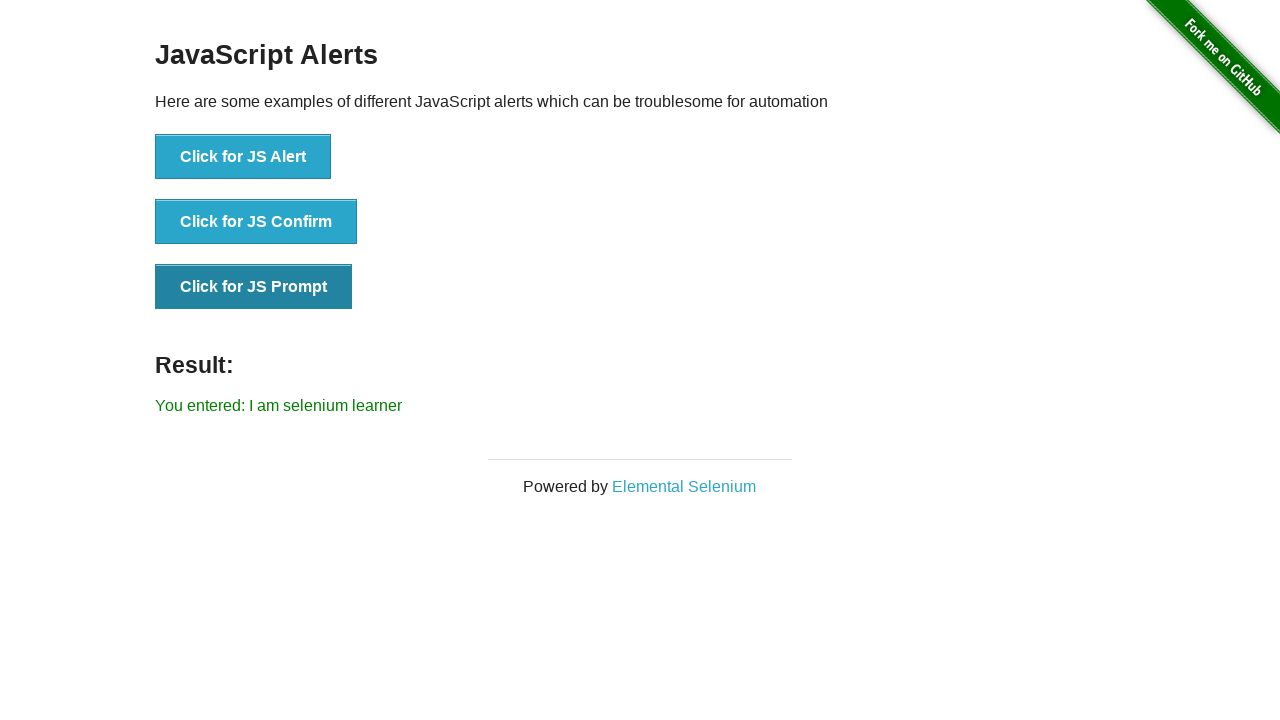

Waited 1000ms for prompt to be processed
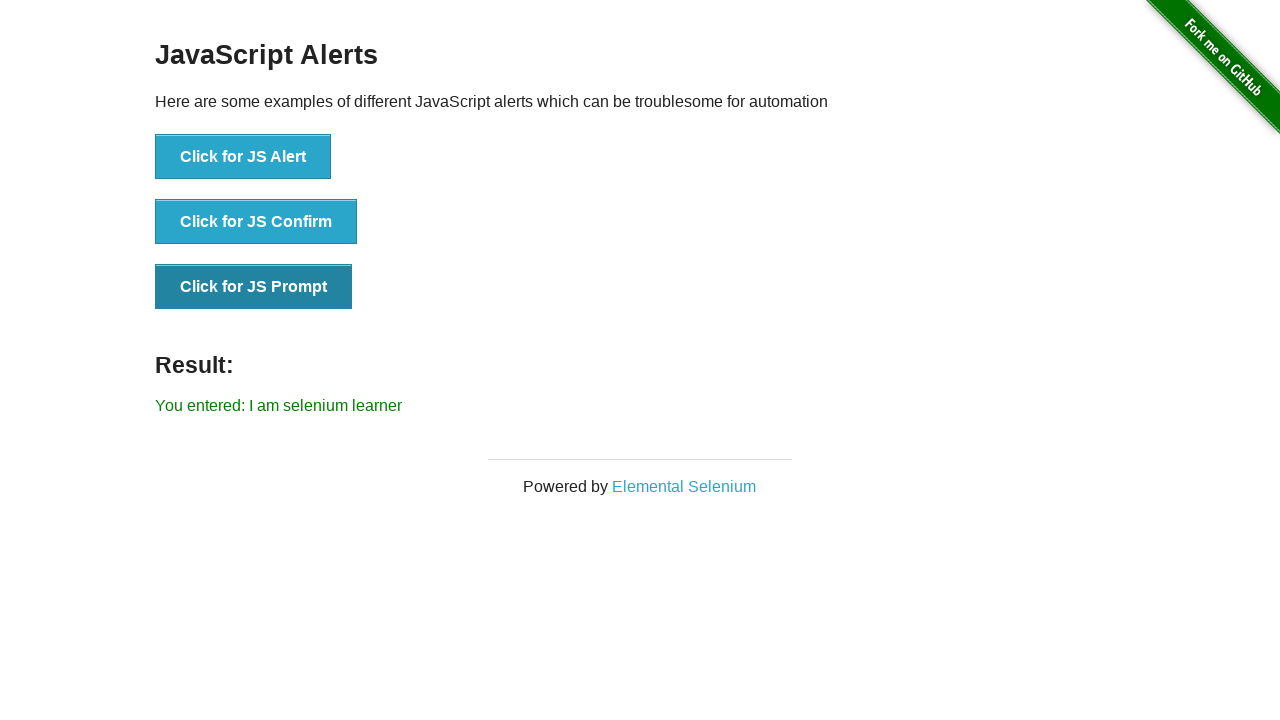

Verified the result text 'You entered: I am selenium learner' appears on the page
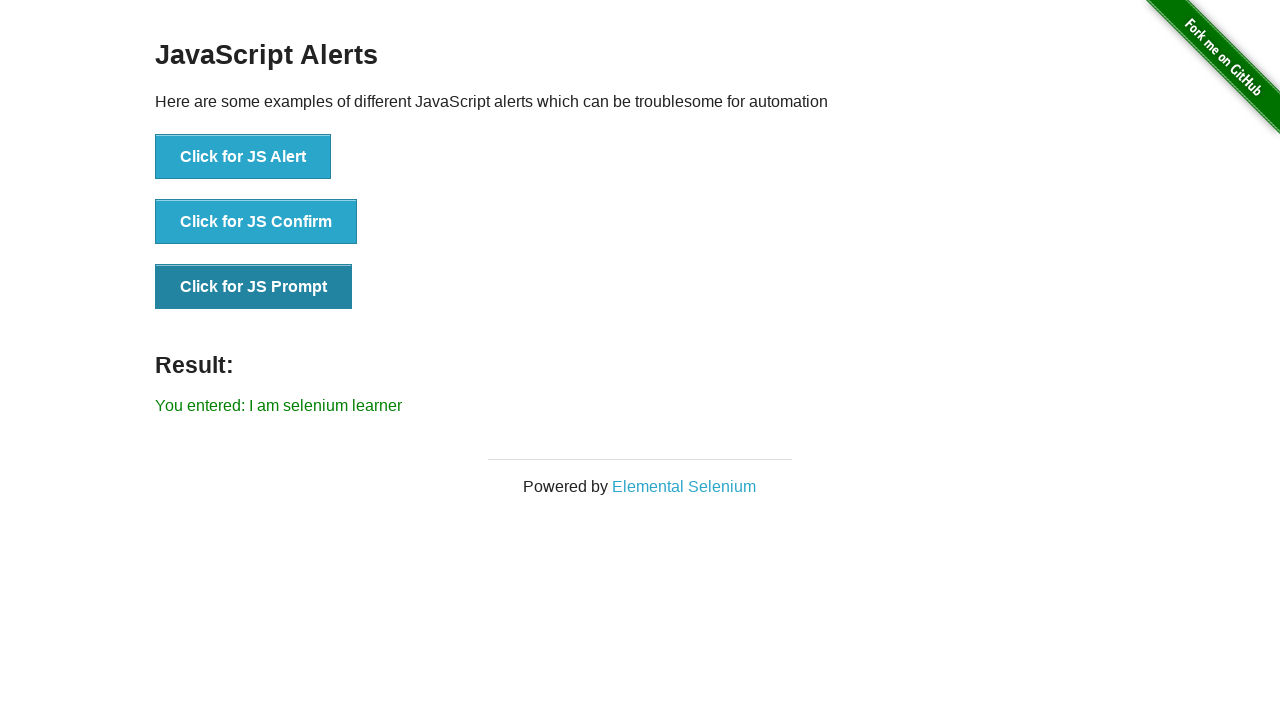

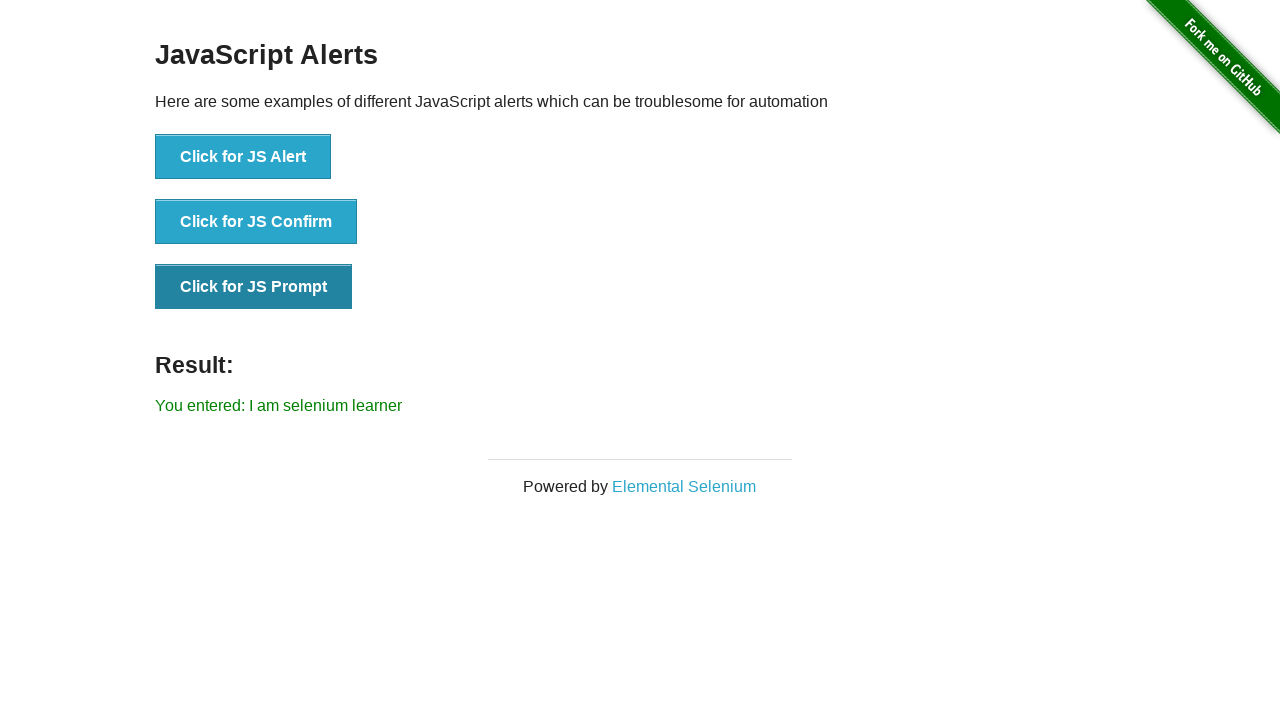